Tests the concatenate operation on the calculator by concatenating 1 and 1

Starting URL: https://testsheepnz.github.io/BasicCalculator.html

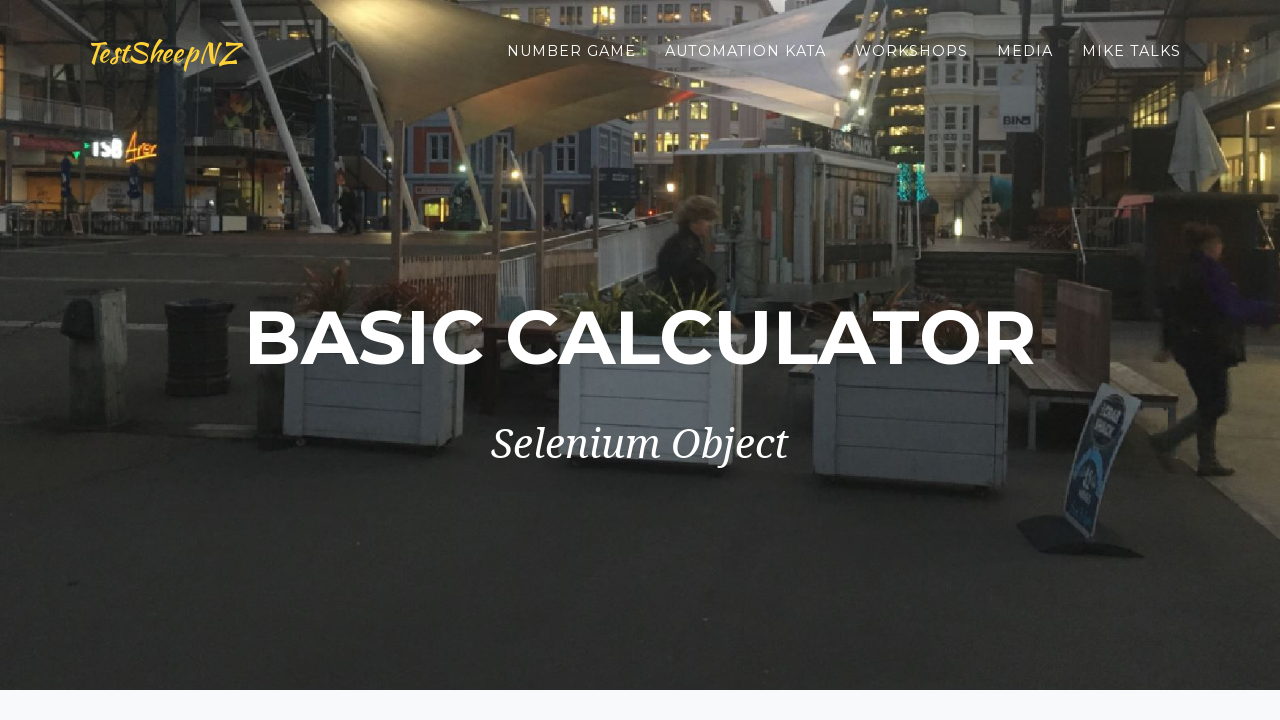

Selected build version 1 on #selectBuild
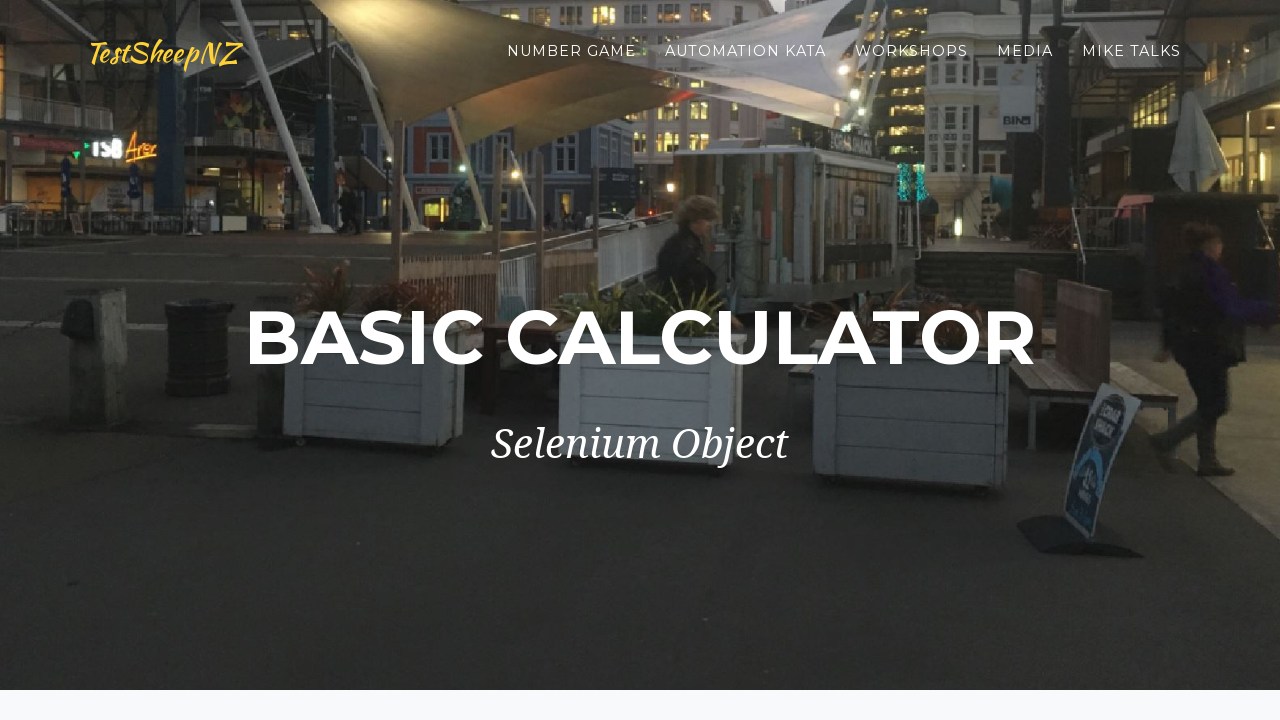

Cleared first number field on #number1Field
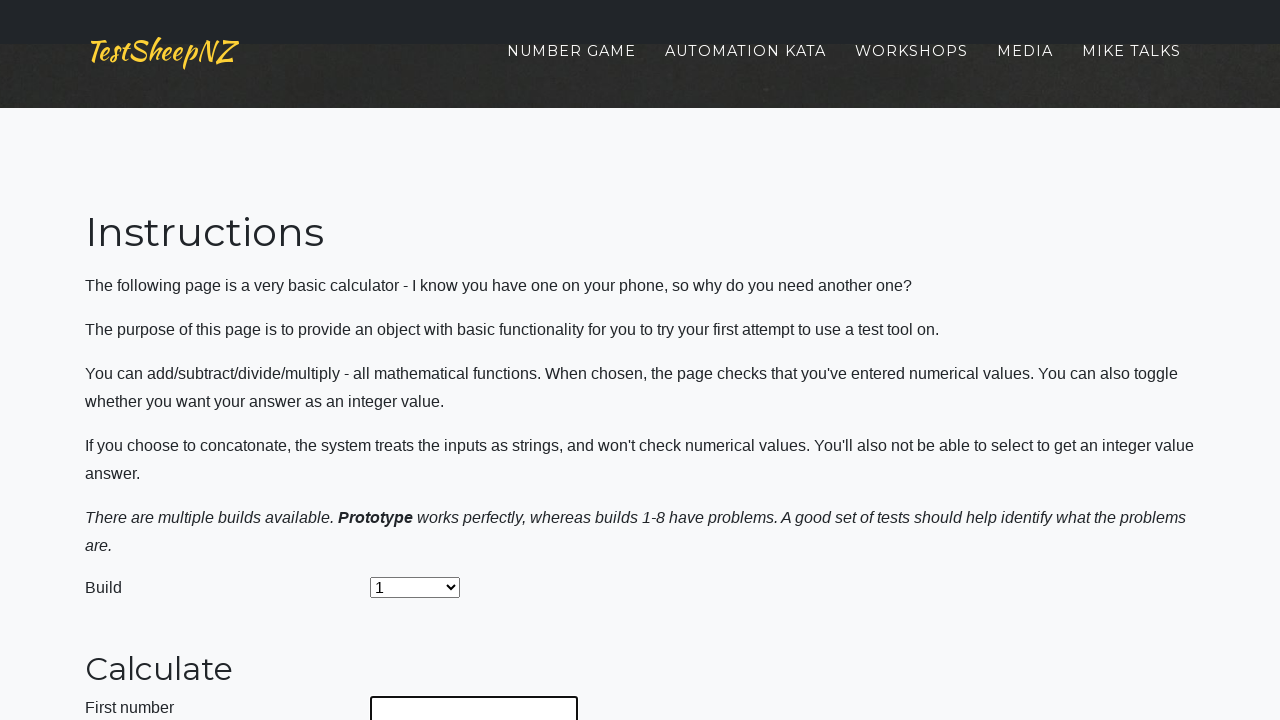

Filled first number field with '1' on #number1Field
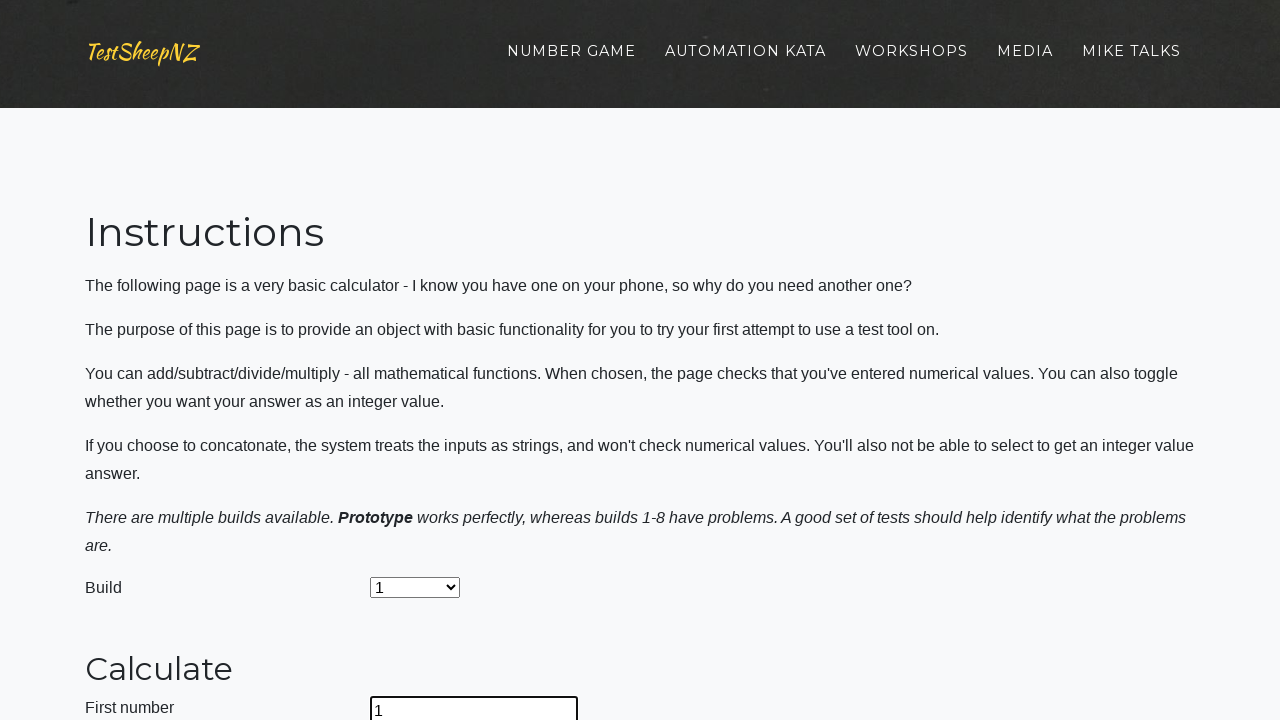

Cleared second number field on #number2Field
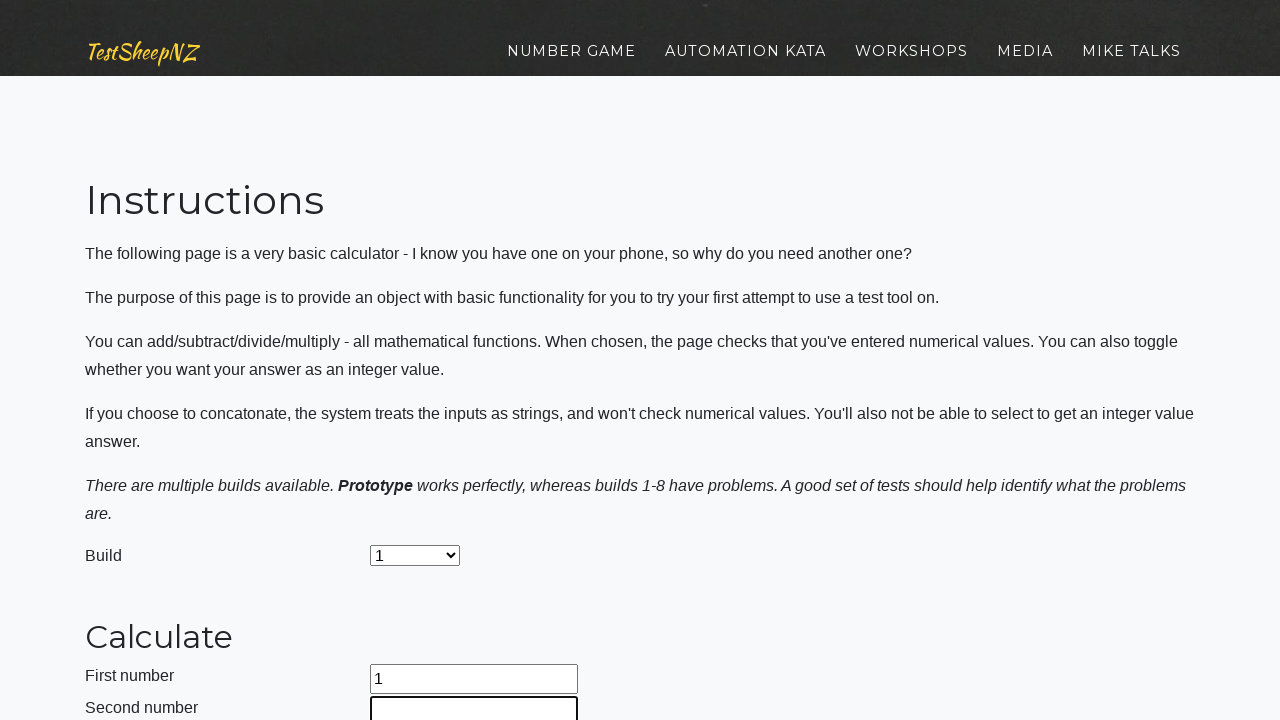

Filled second number field with '1' on #number2Field
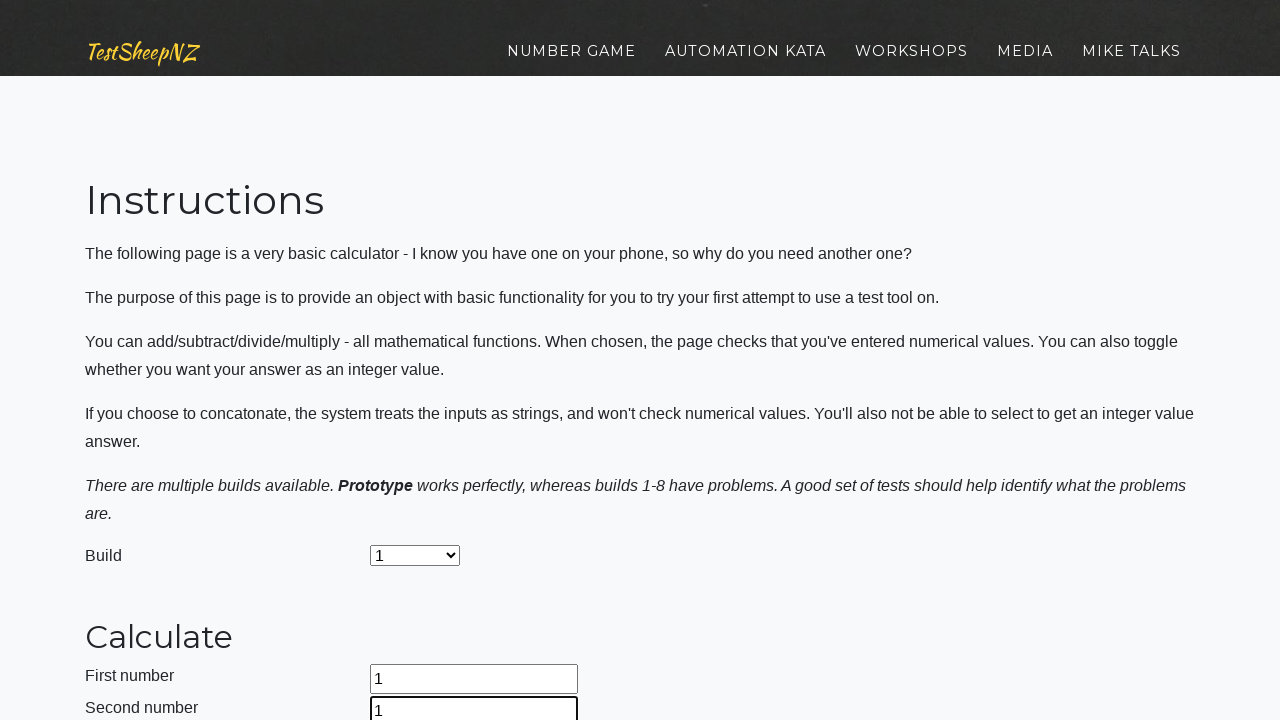

Selected Concatenate operation on #selectOperationDropdown
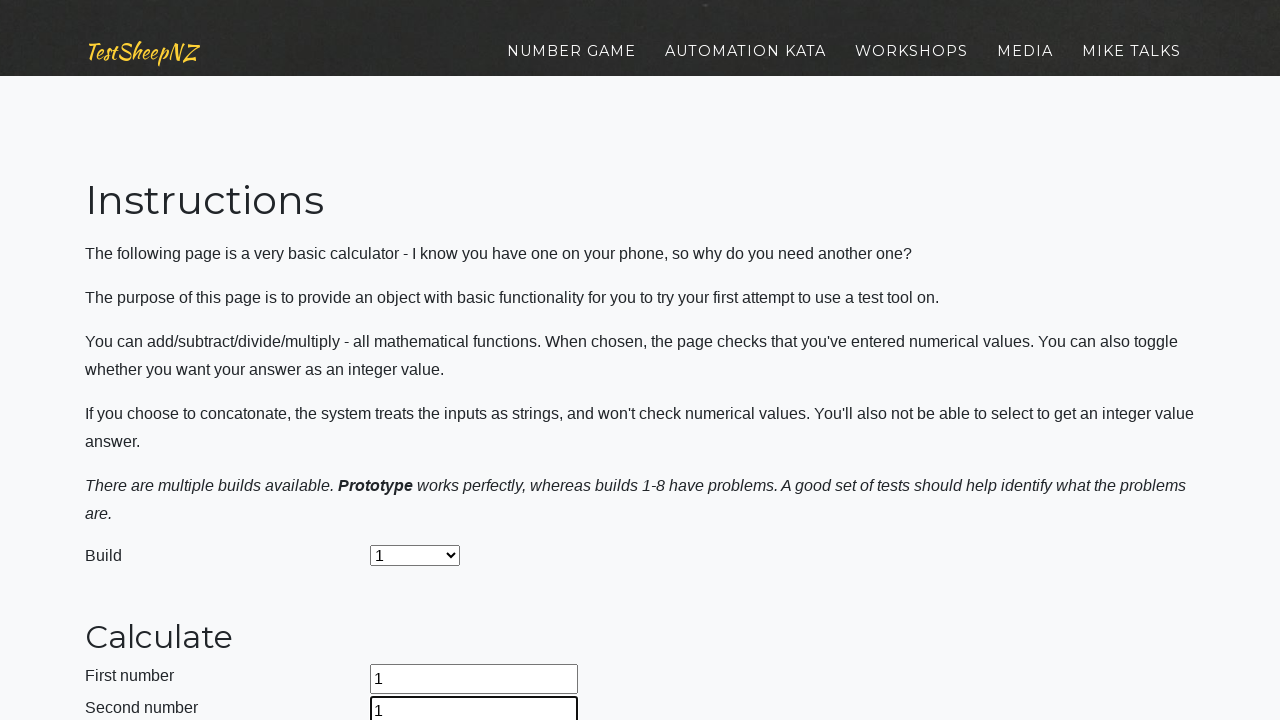

Clicked calculate button at (422, 383) on #calculateButton
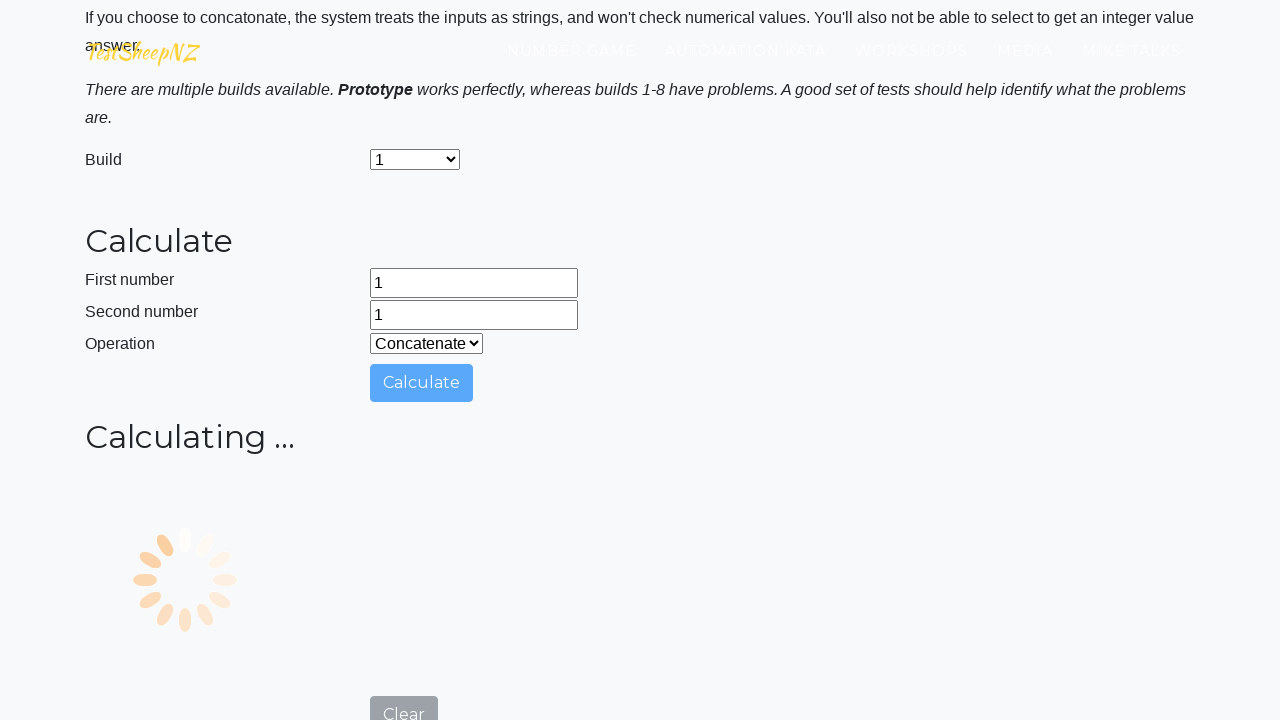

Waited 2000ms for result to display
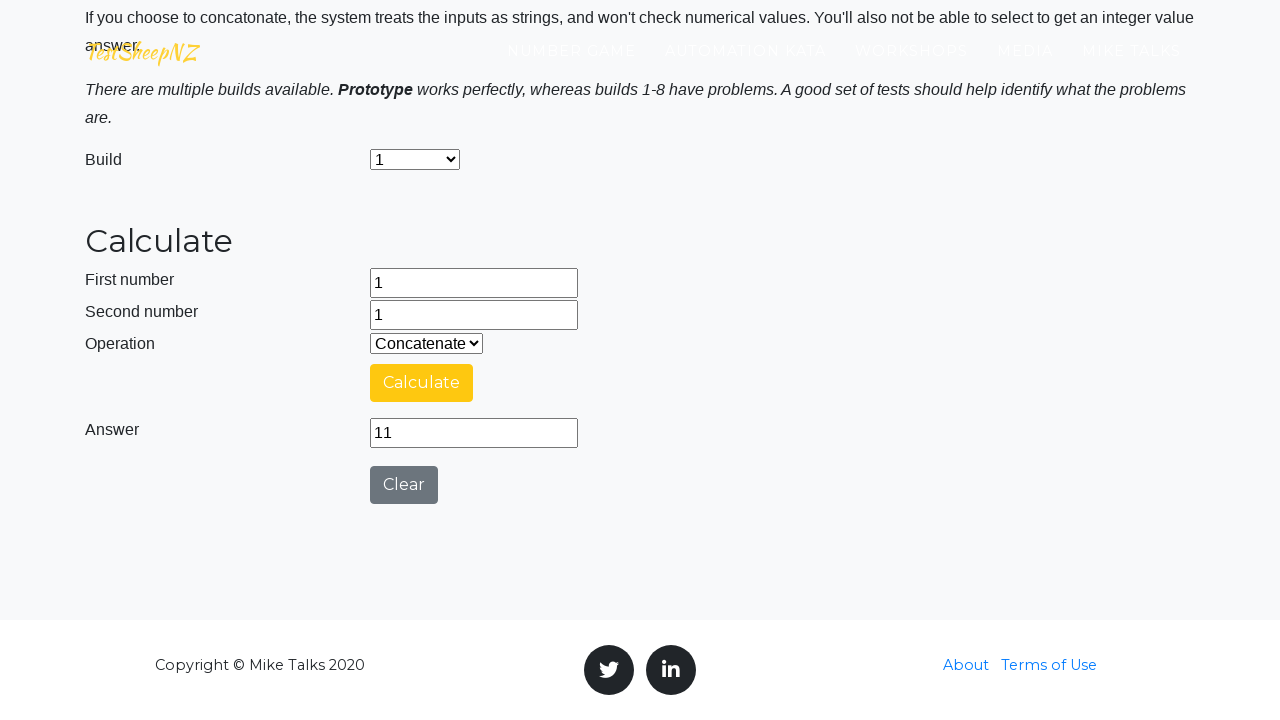

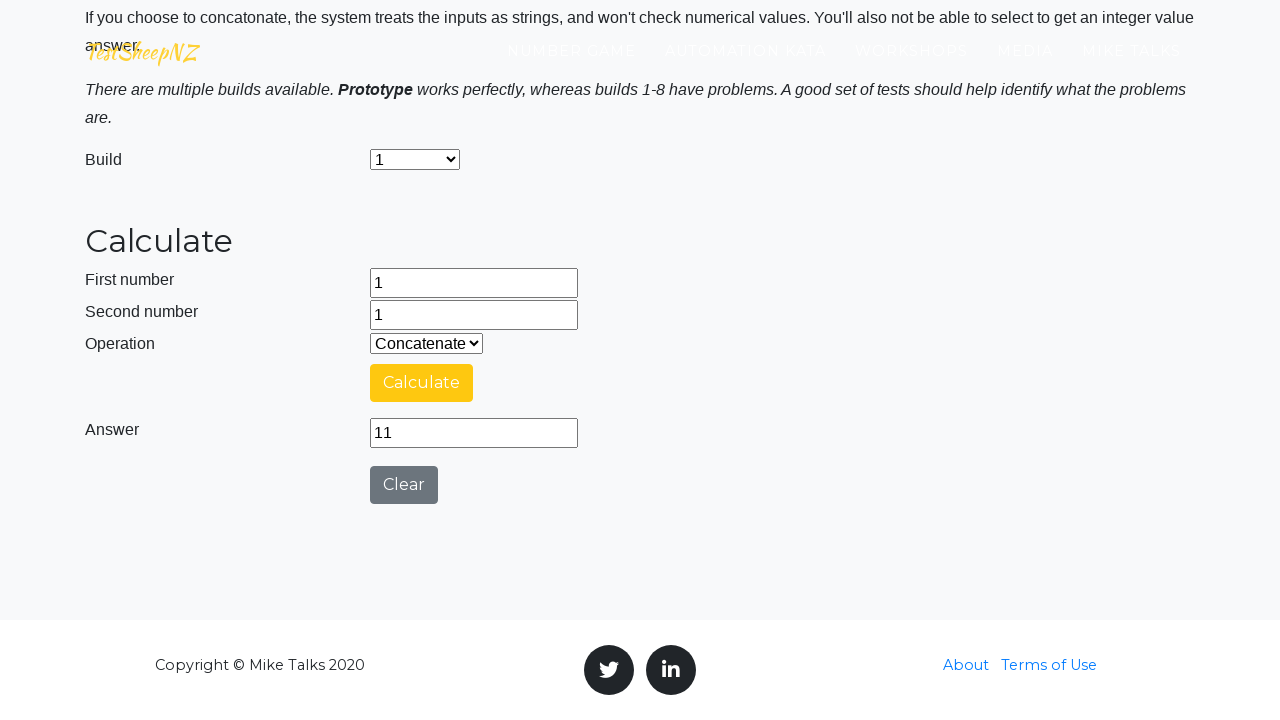